Adds an element and then deletes it to verify the delete functionality

Starting URL: https://the-internet.herokuapp.com/add_remove_elements/

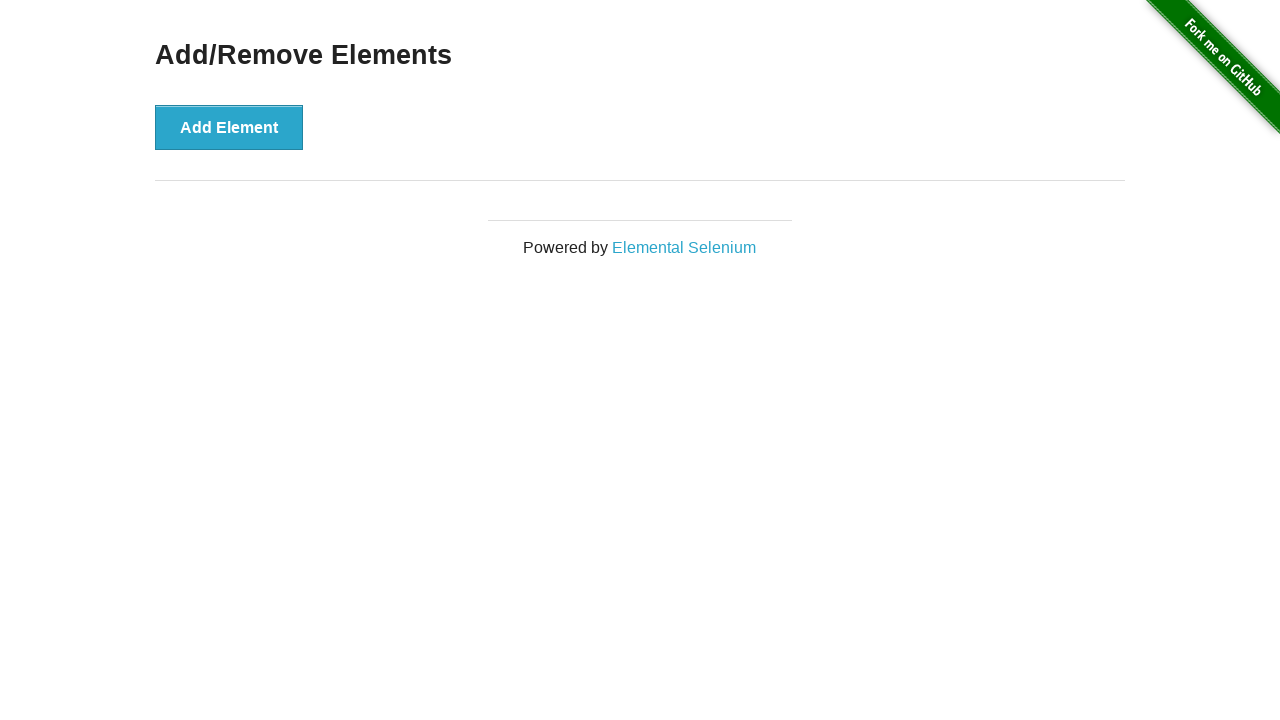

Clicked Add Element button to add first element at (229, 127) on button:has-text('Add Element')
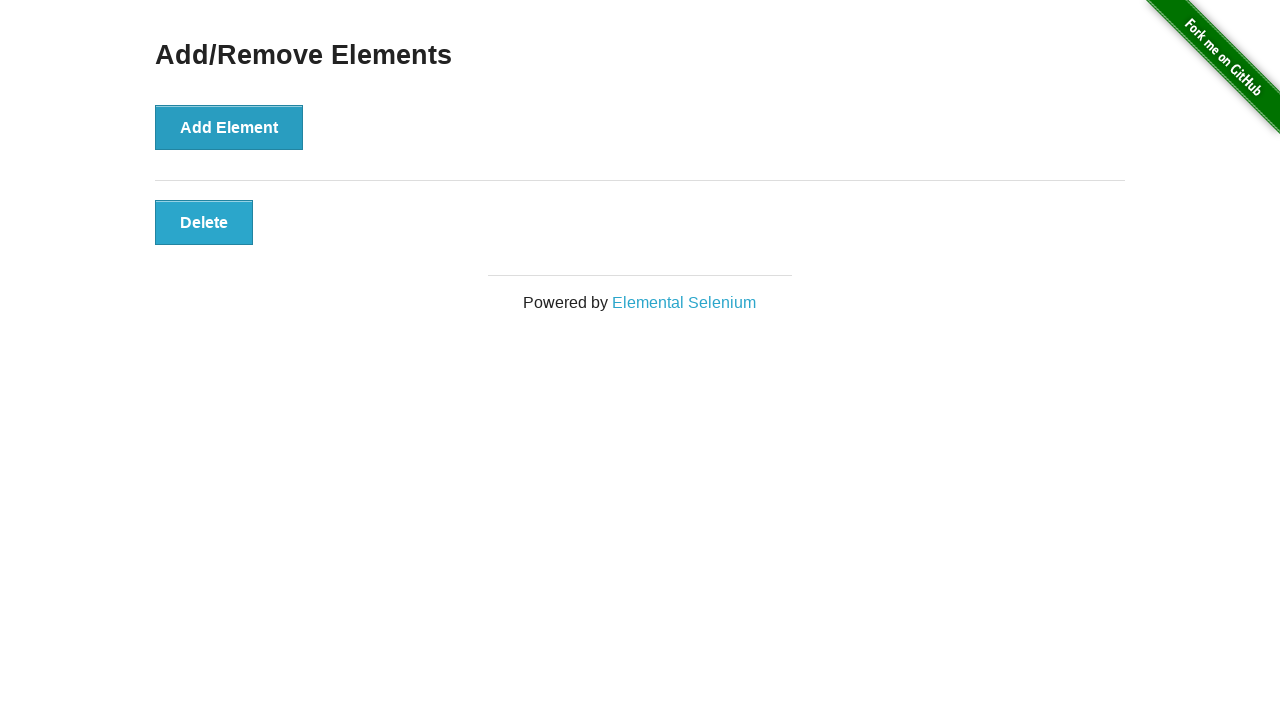

Delete button appeared for first element
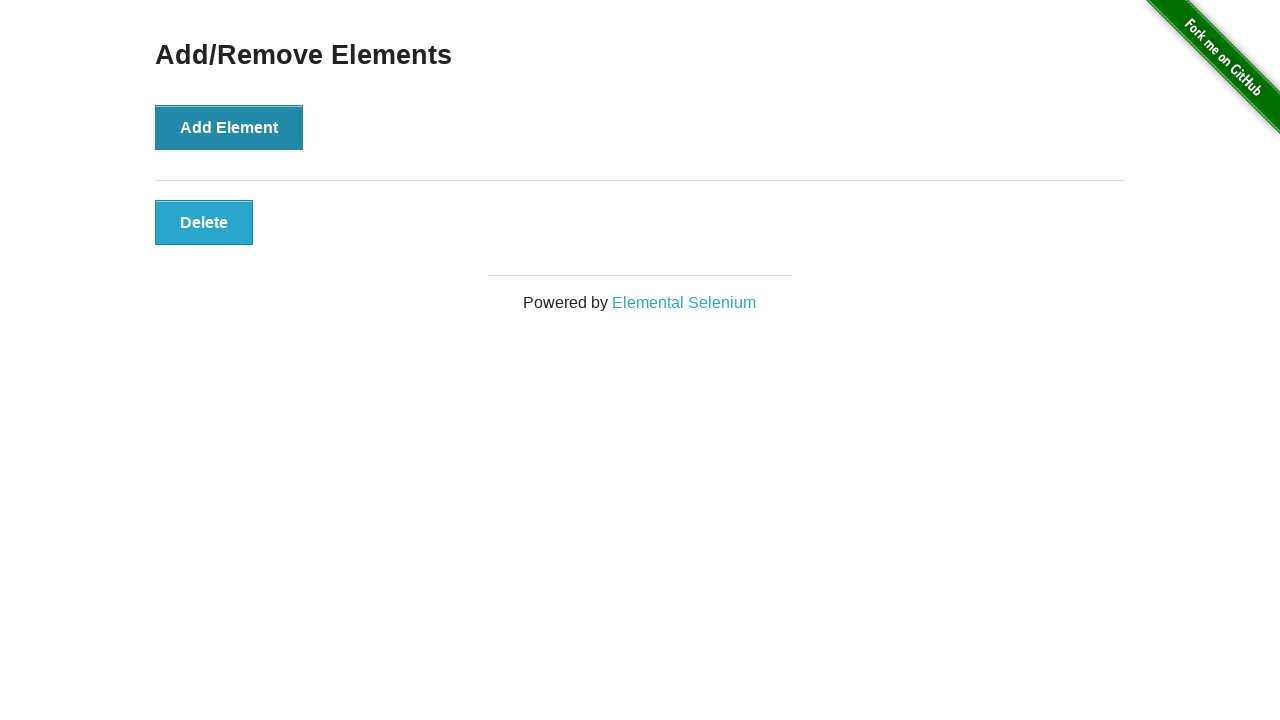

Clicked Delete button to remove first element at (204, 222) on button.added-manually:has-text('Delete')
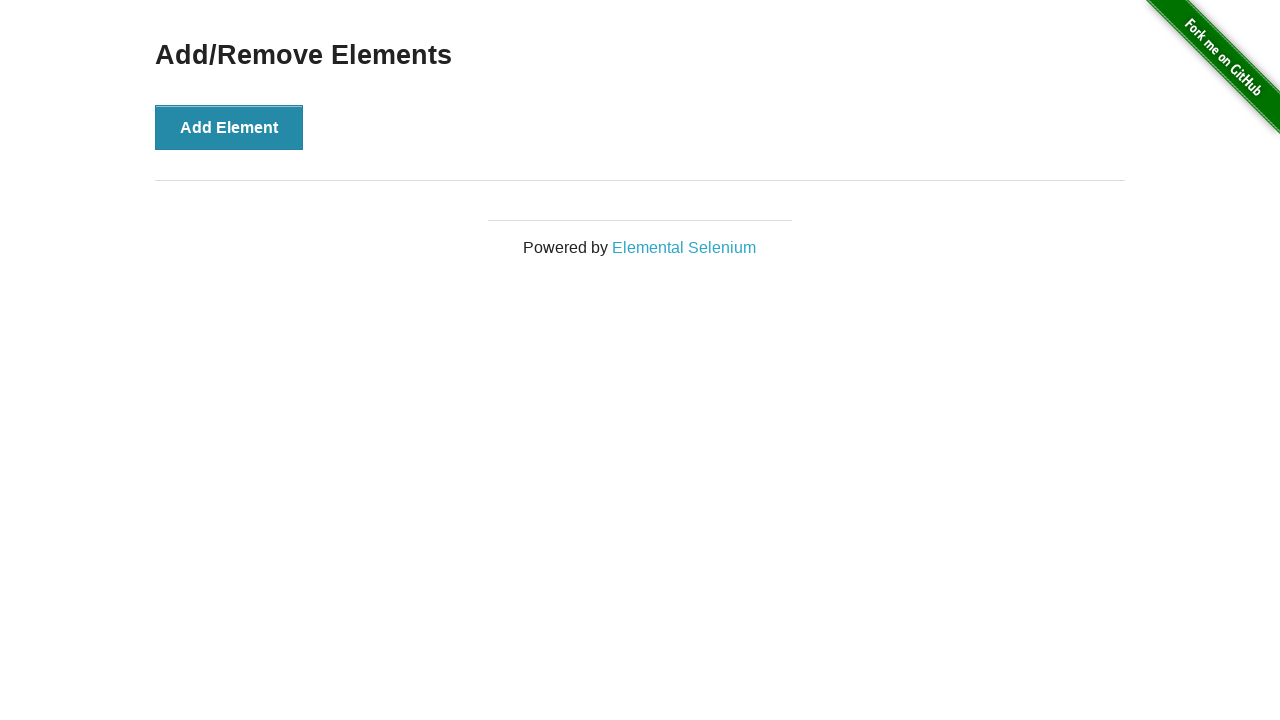

Clicked Add Element button to add second element at (229, 127) on button:has-text('Add Element')
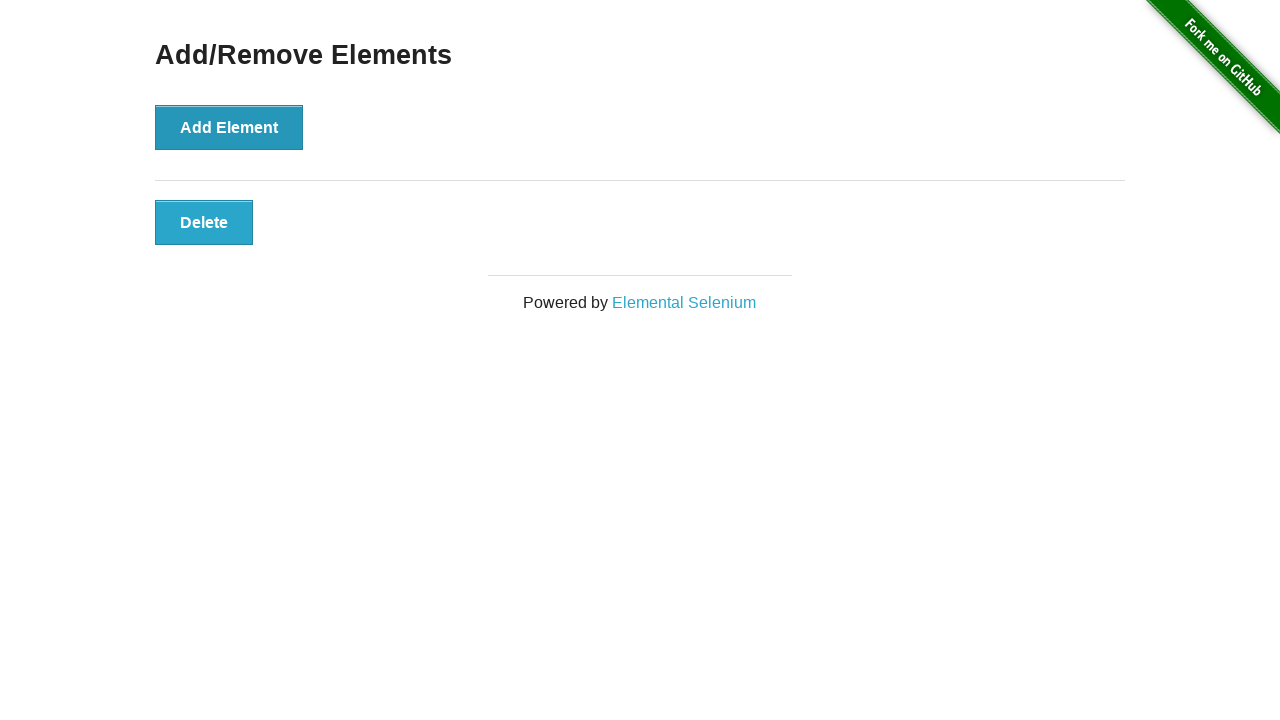

Delete button appeared for second element
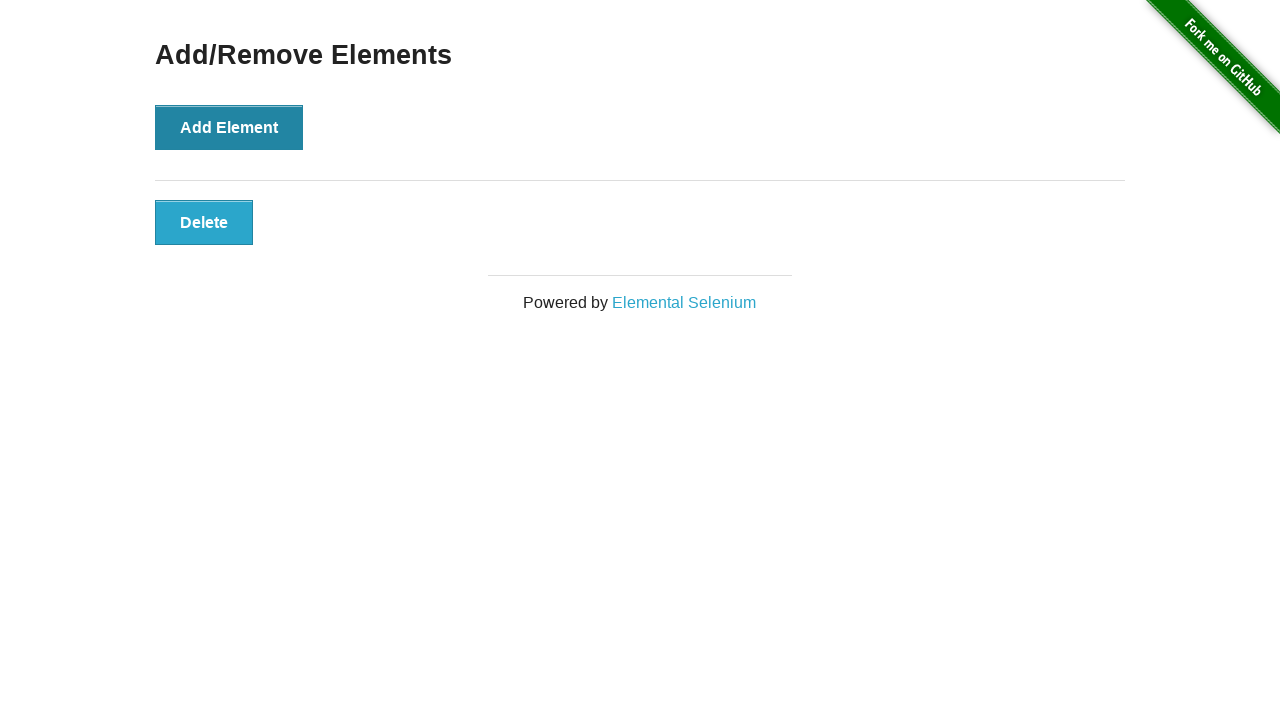

Clicked Delete button to remove second element at (204, 222) on button.added-manually:has-text('Delete')
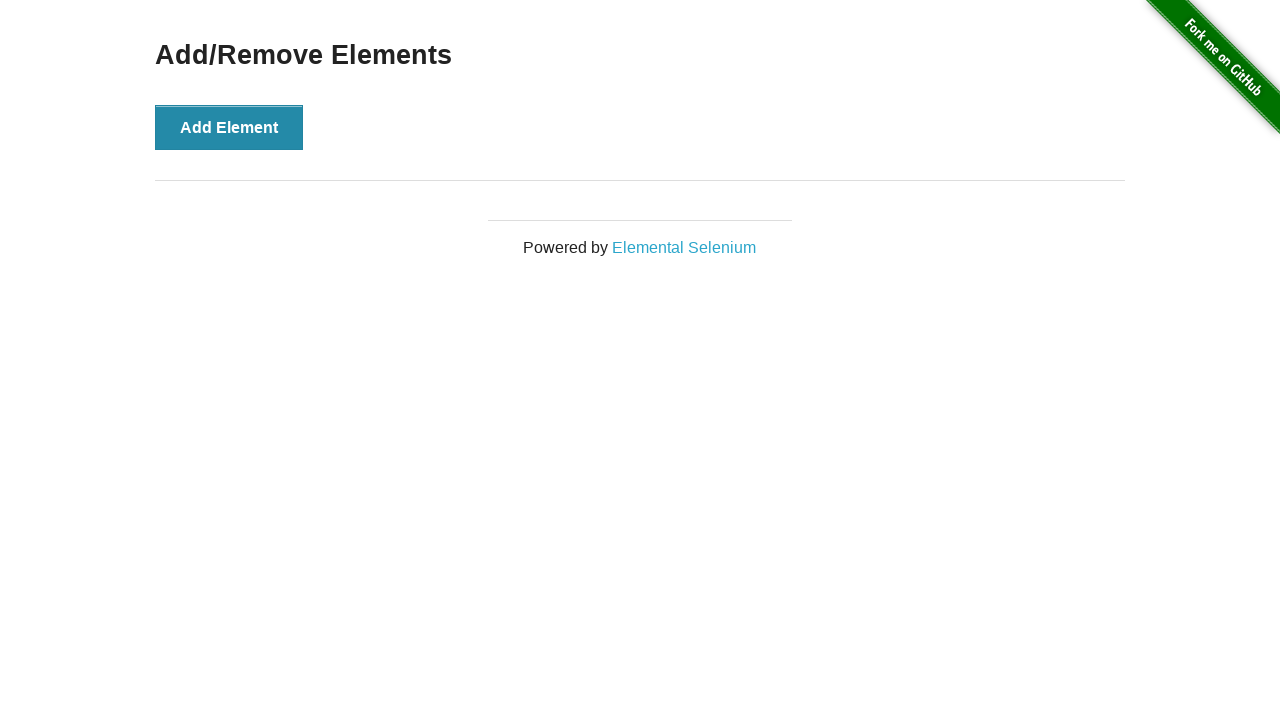

Clicked Add Element button to add third element at (229, 127) on button:has-text('Add Element')
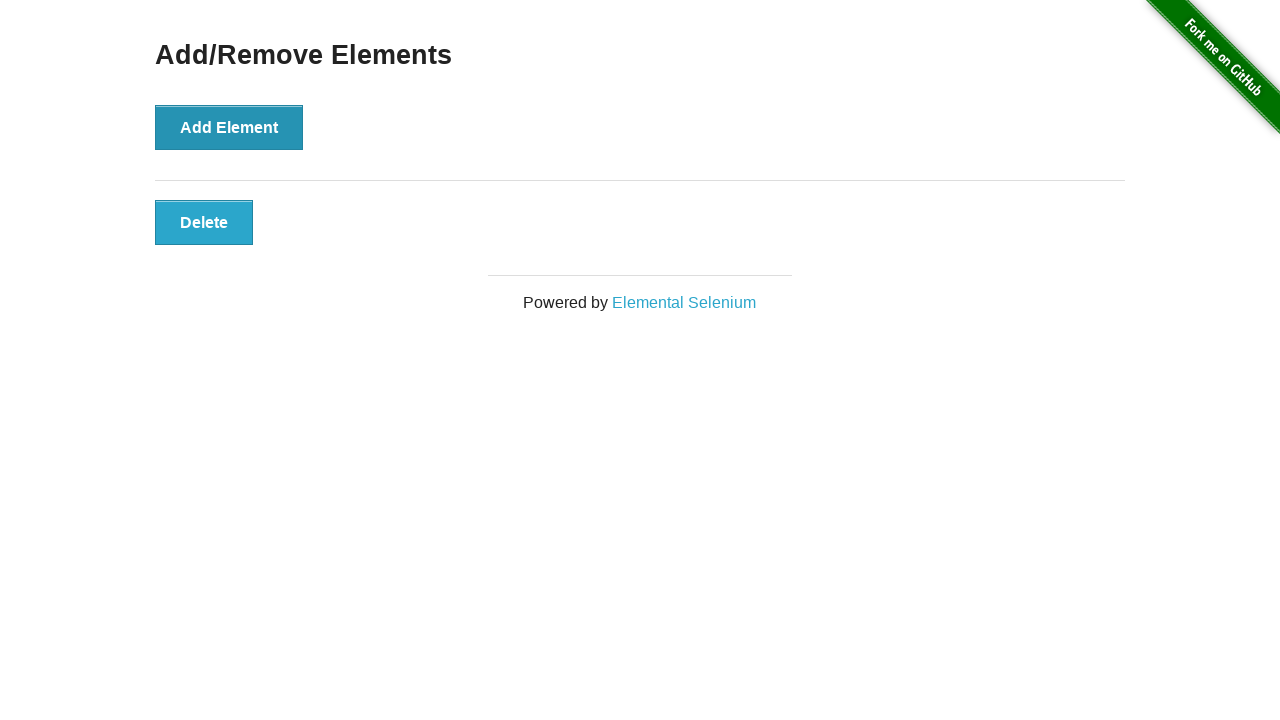

Delete button appeared for third element
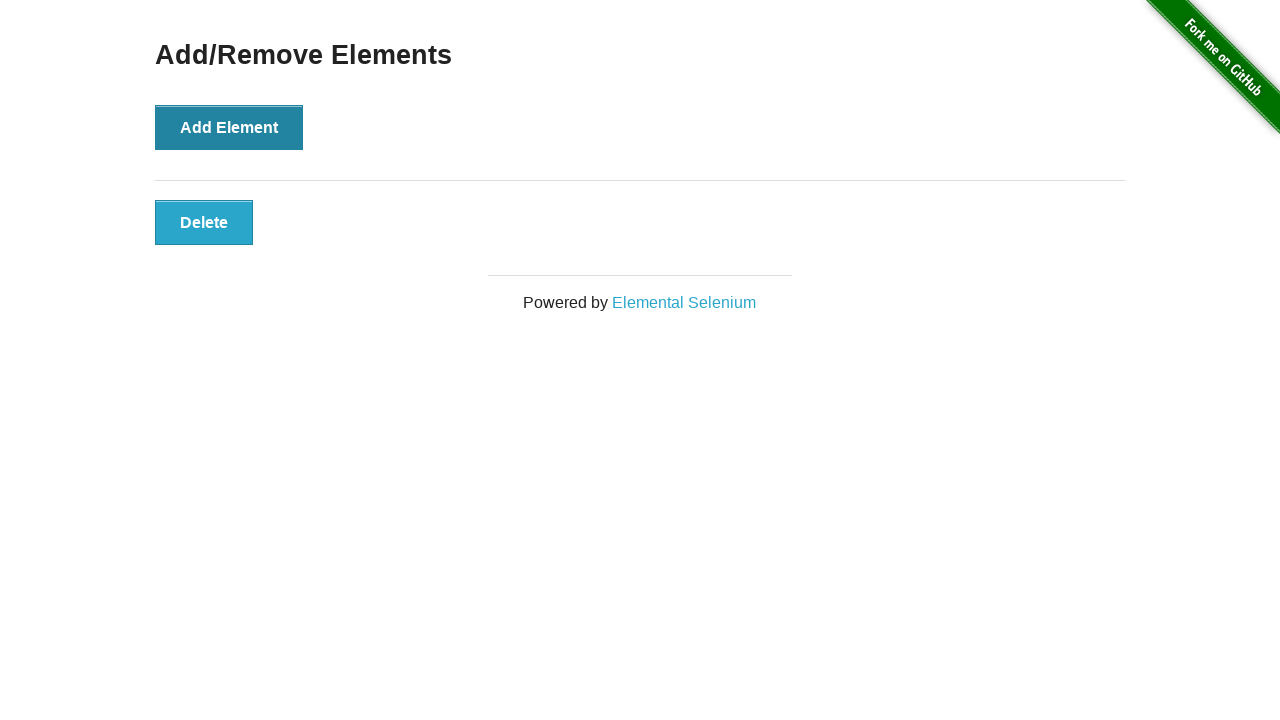

Clicked Delete button to remove third element at (204, 222) on button.added-manually:has-text('Delete')
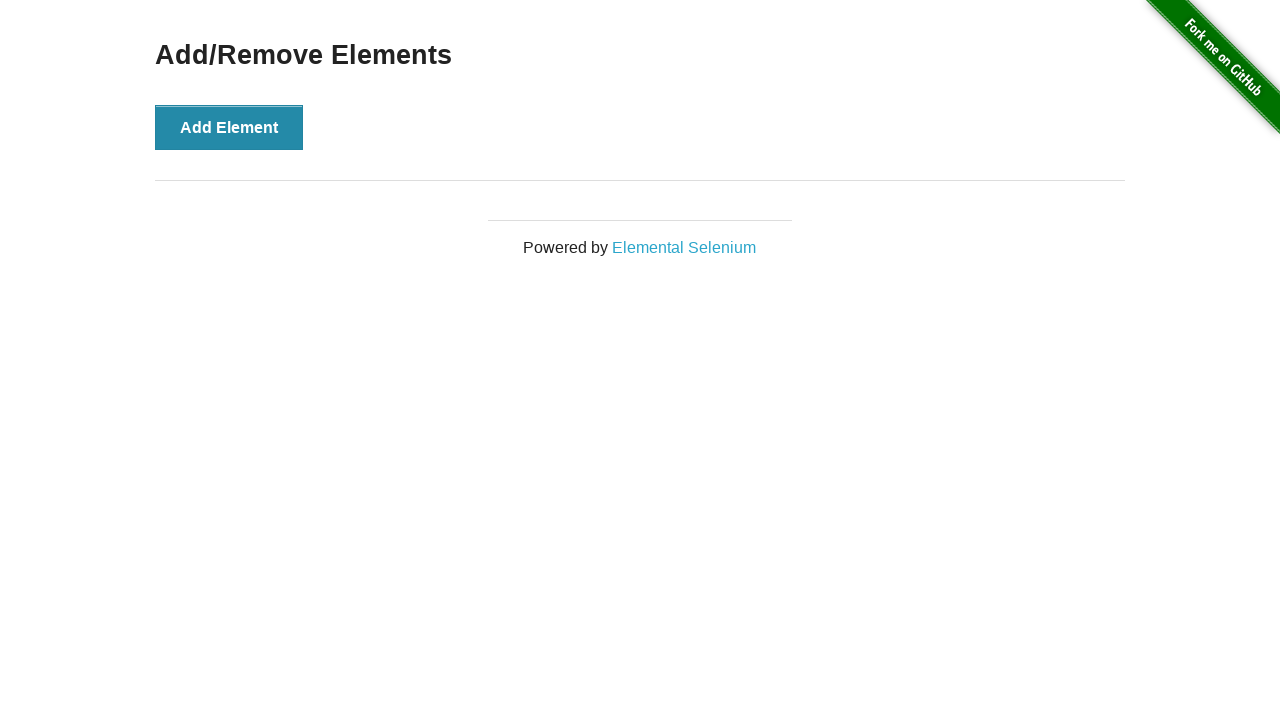

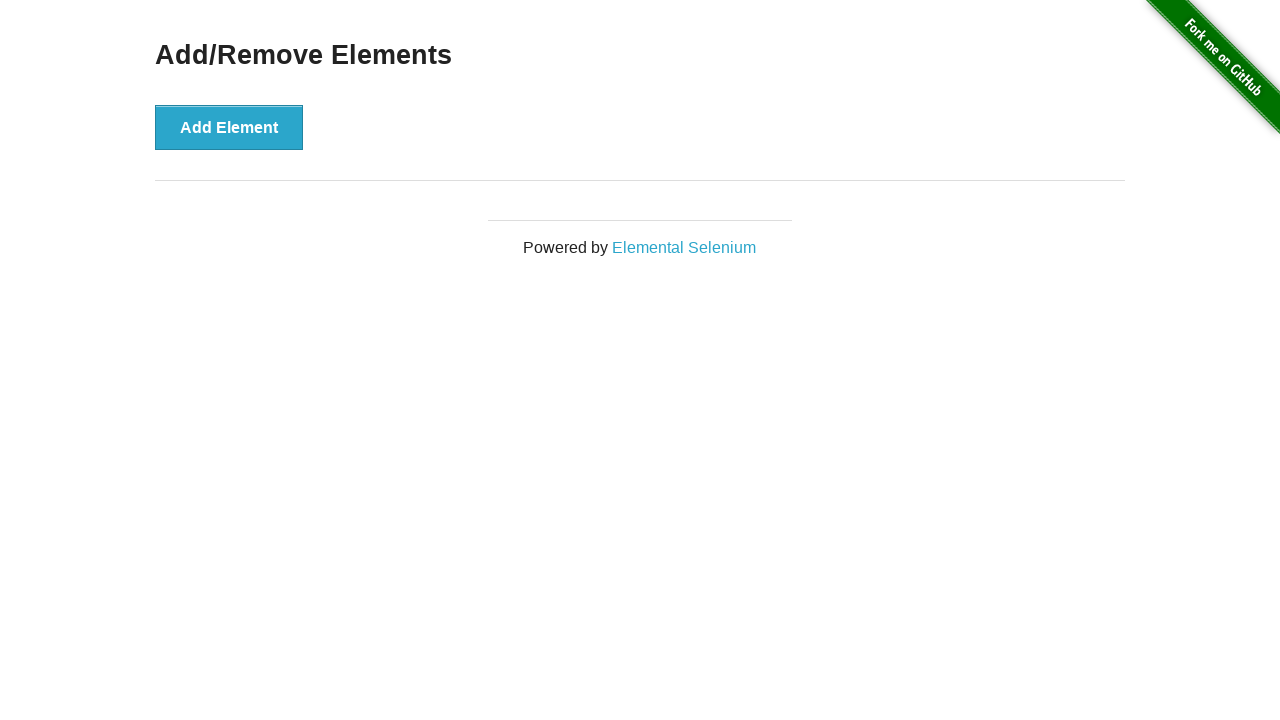